Completes the RPA Challenge by filling out a form with personal information (First Name, Last Name, Company Name, Role, Address, Email, Phone Number) and submitting it multiple times with different data entries.

Starting URL: https://www.rpachallenge.com/

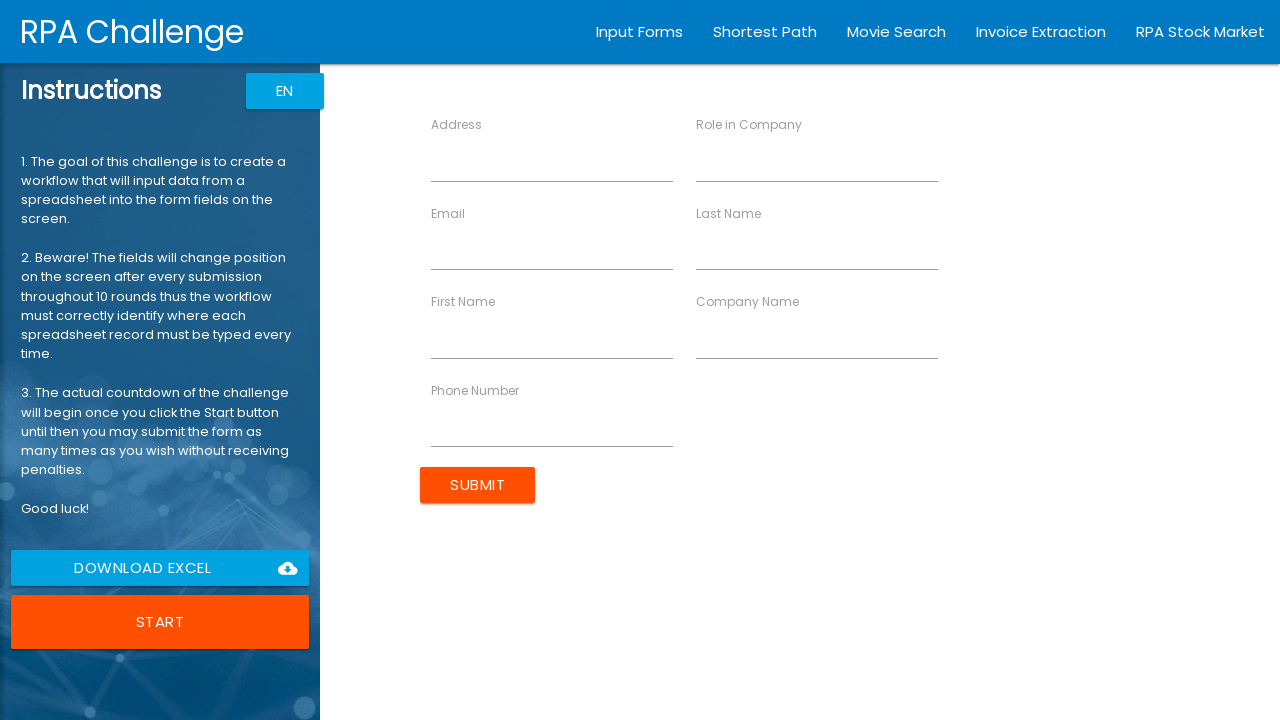

Page loaded with domcontentloaded state
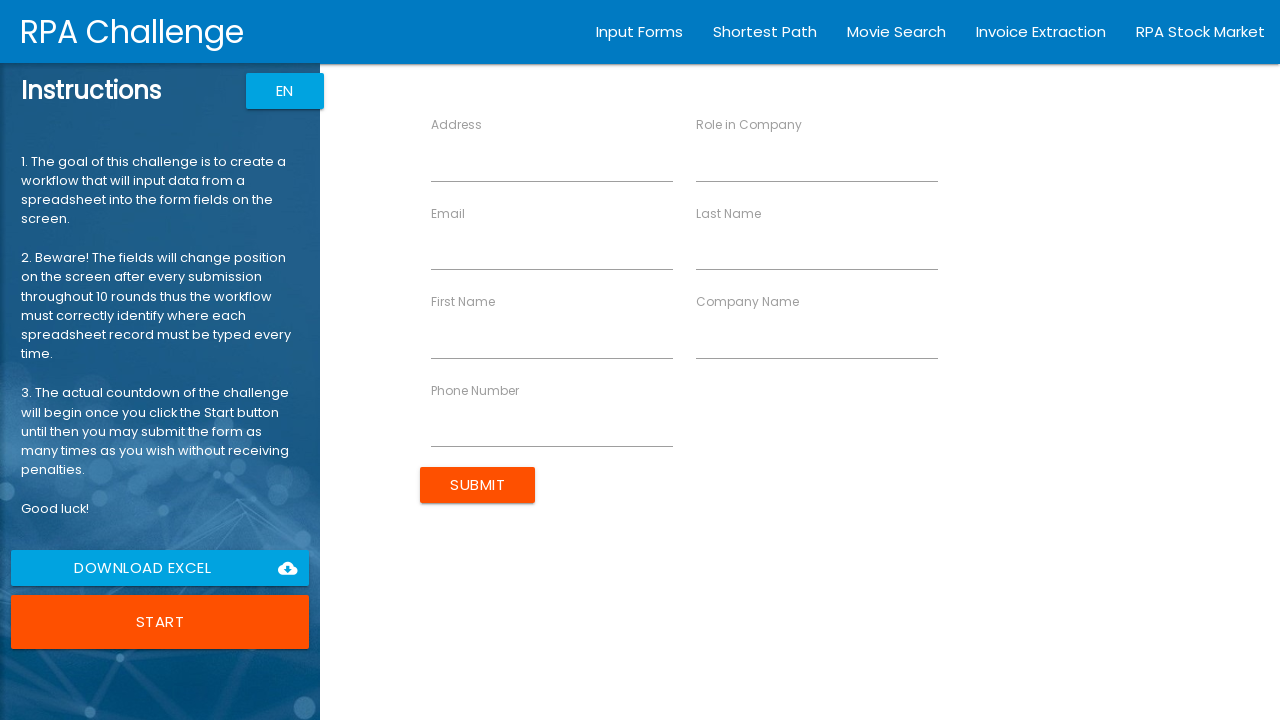

Verified page title contains 'Rpa Challenge'
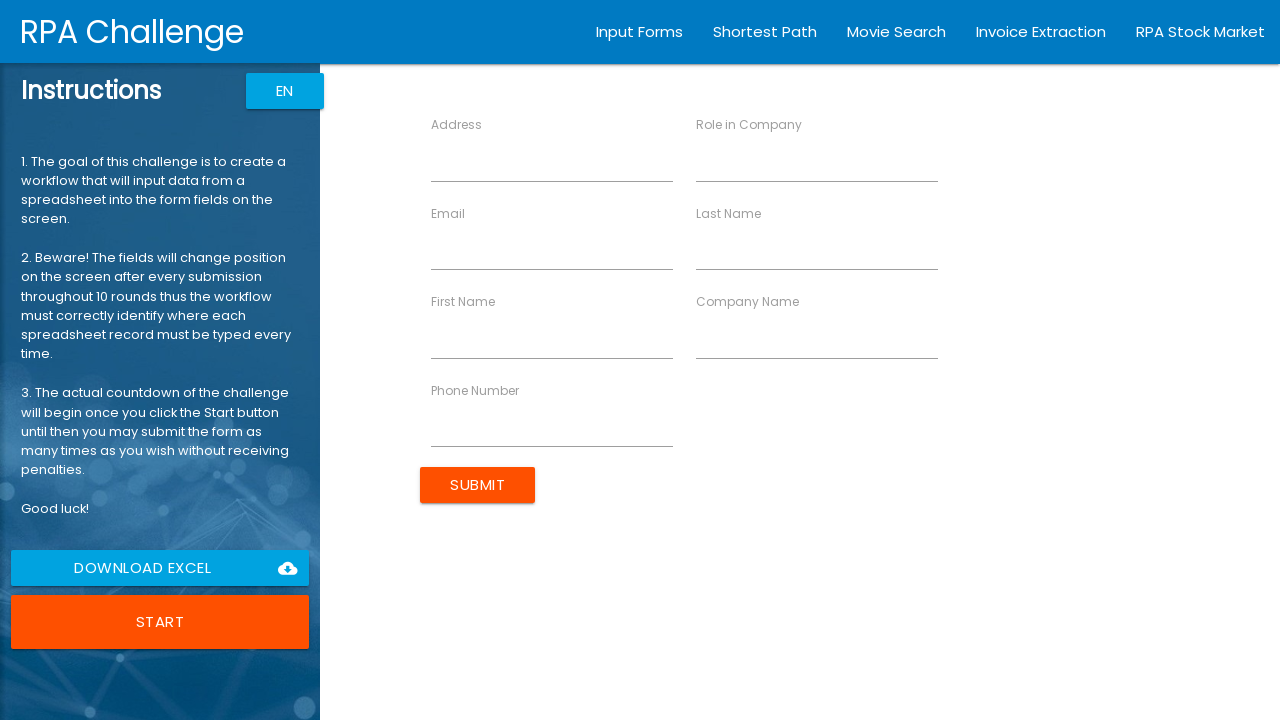

Filled First Name field with 'John' on xpath=//label[contains(text(), 'First Name')]/following-sibling::input
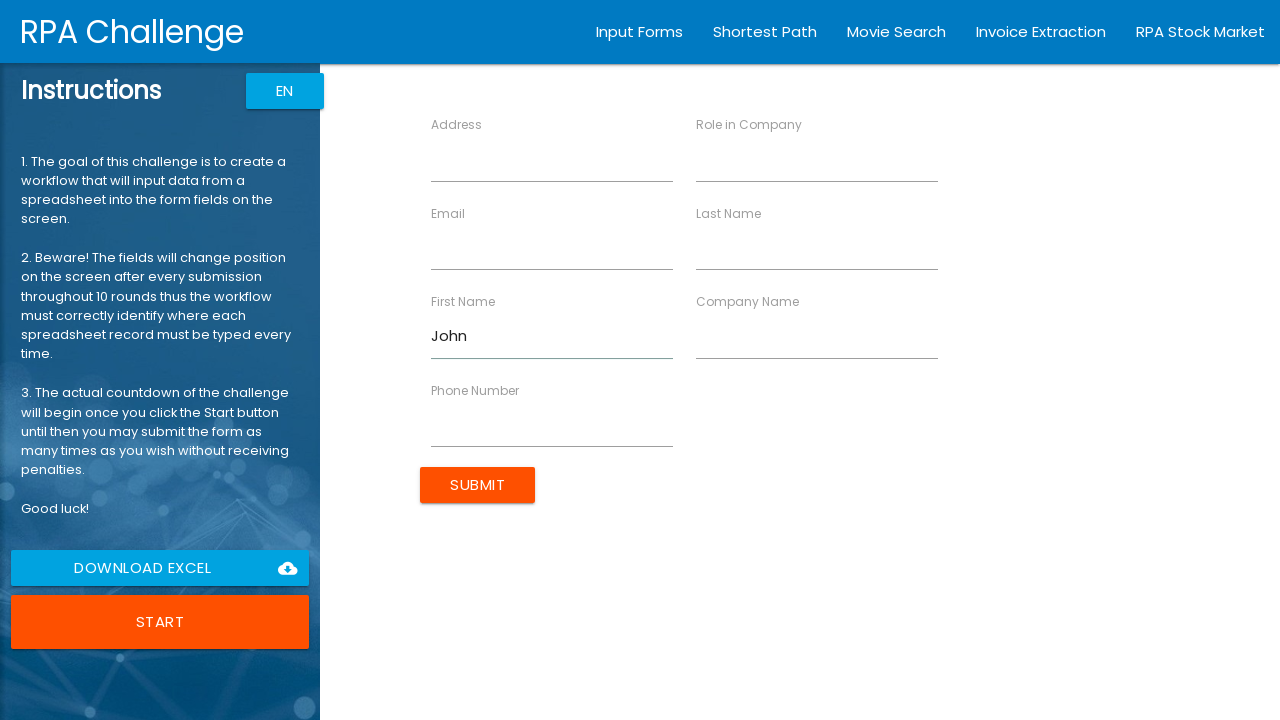

Filled Last Name field with 'Smith' on xpath=//label[contains(text(), 'Last Name')]/following-sibling::input
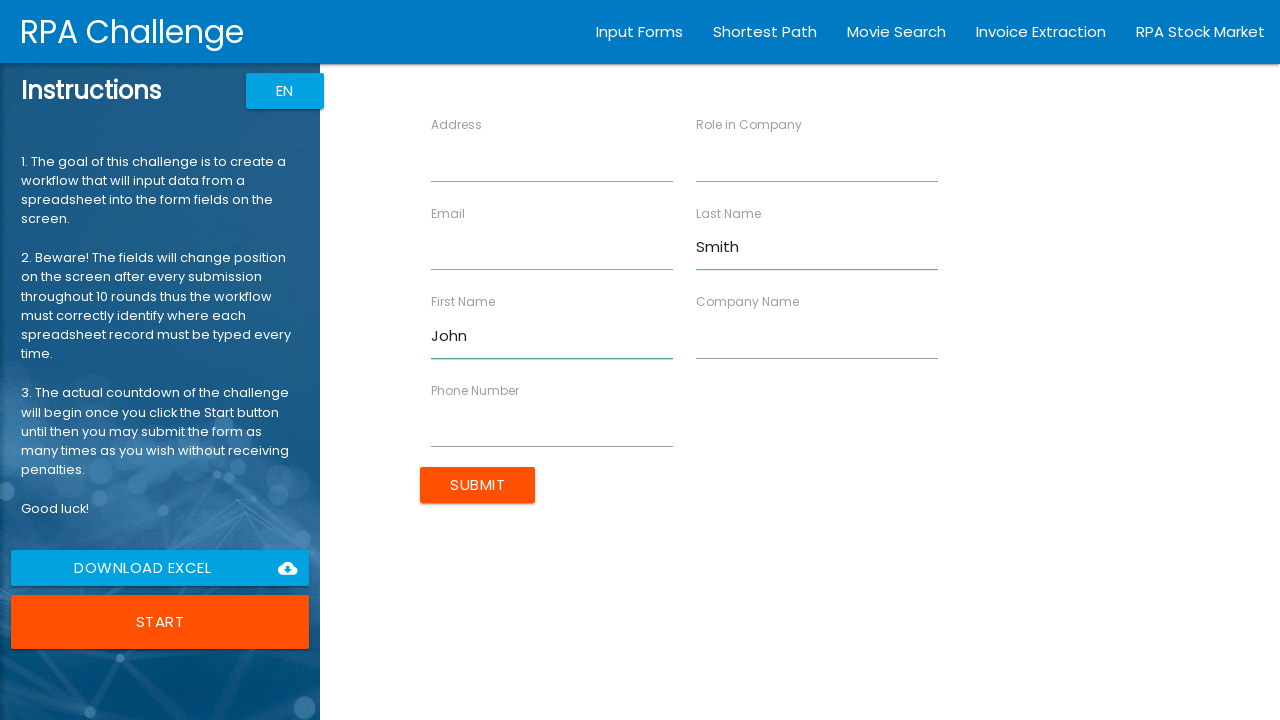

Filled Company Name field with 'Acme Corp' on xpath=//label[contains(text(), 'Company Name')]/following-sibling::input
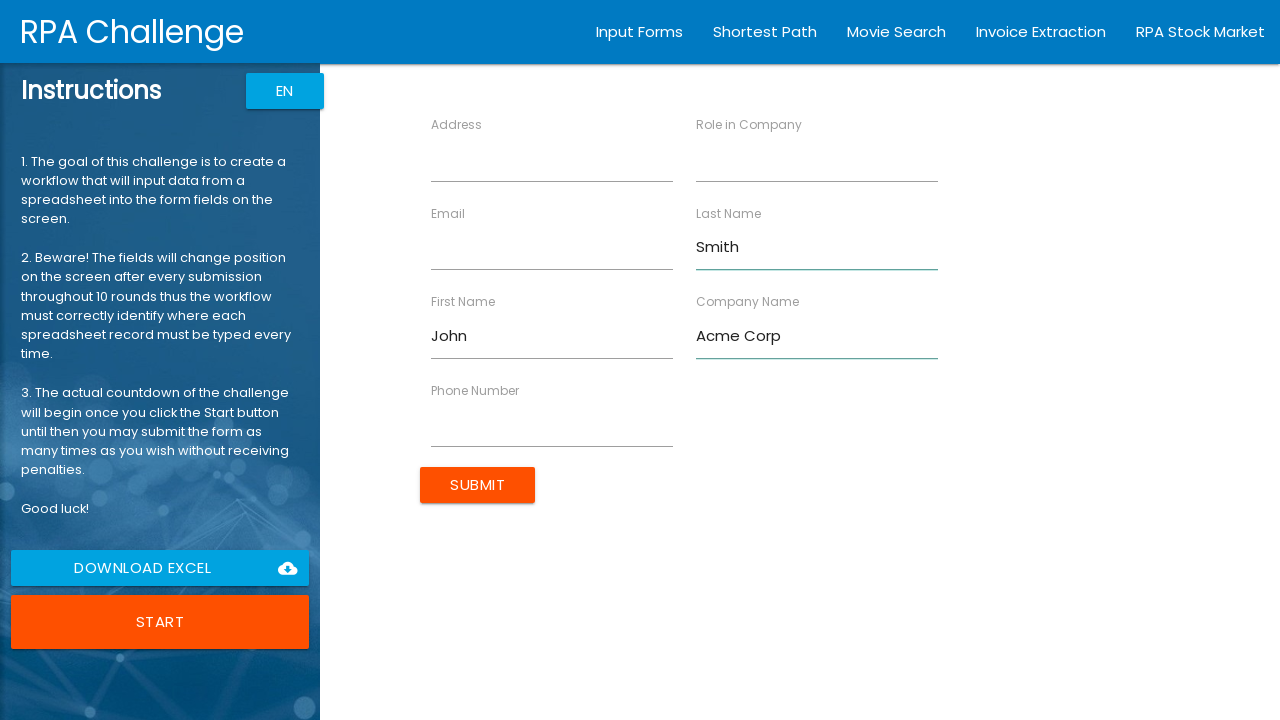

Filled Role in Company field with 'Developer' on xpath=//label[contains(text(), 'Role in Company')]/following-sibling::input
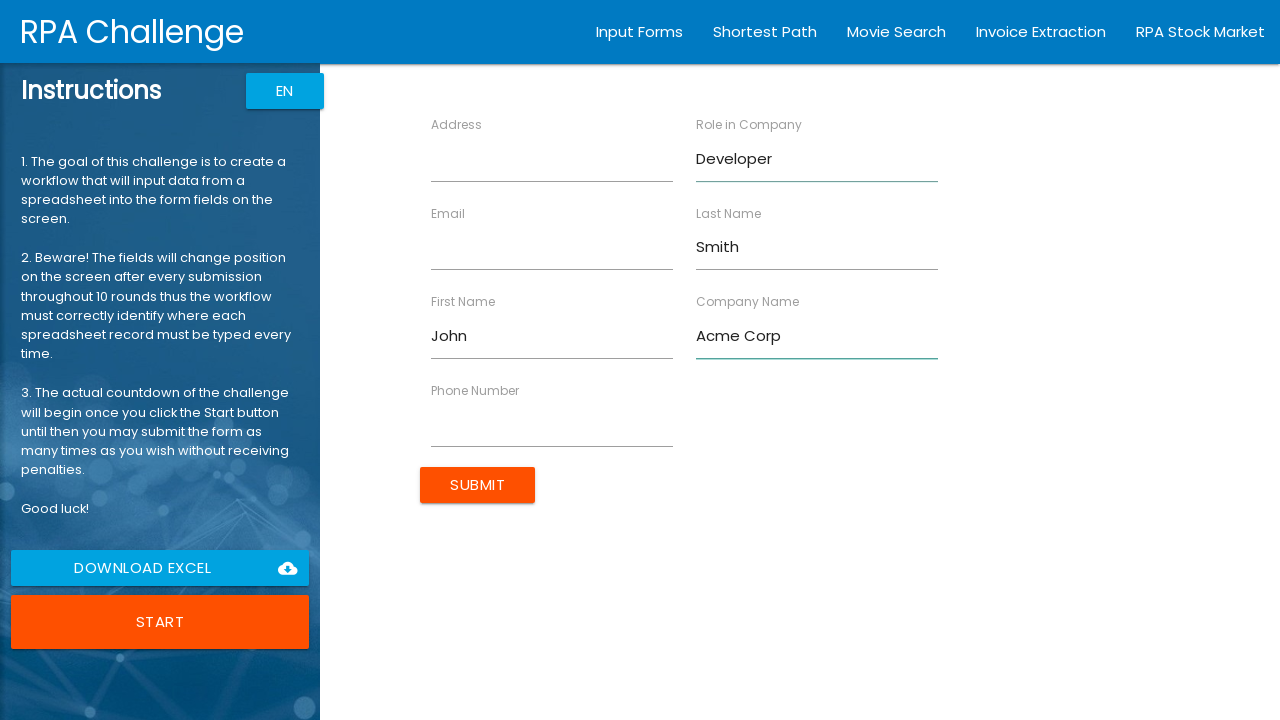

Filled Address field with '123 Main St, Boston, MA' on xpath=//label[contains(text(), 'Address')]/following-sibling::input
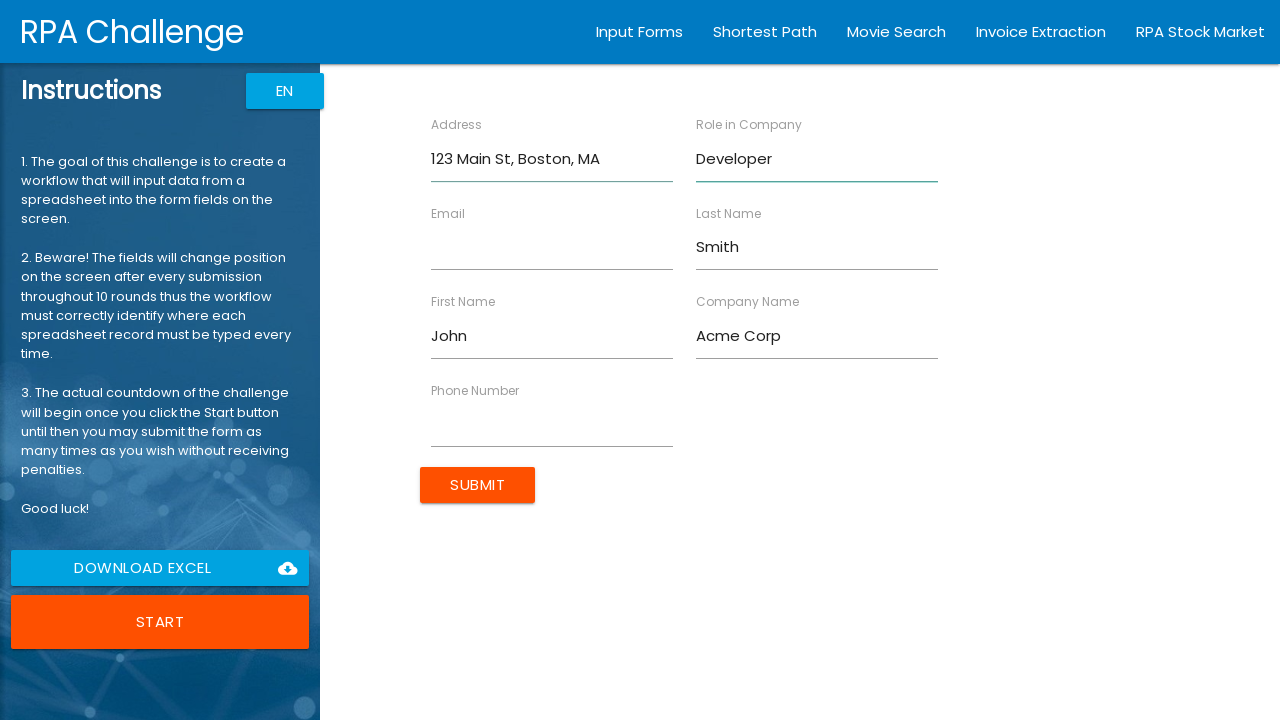

Filled Email field with 'john.smith@acme.com' on xpath=//label[contains(text(), 'Email')]/following-sibling::input
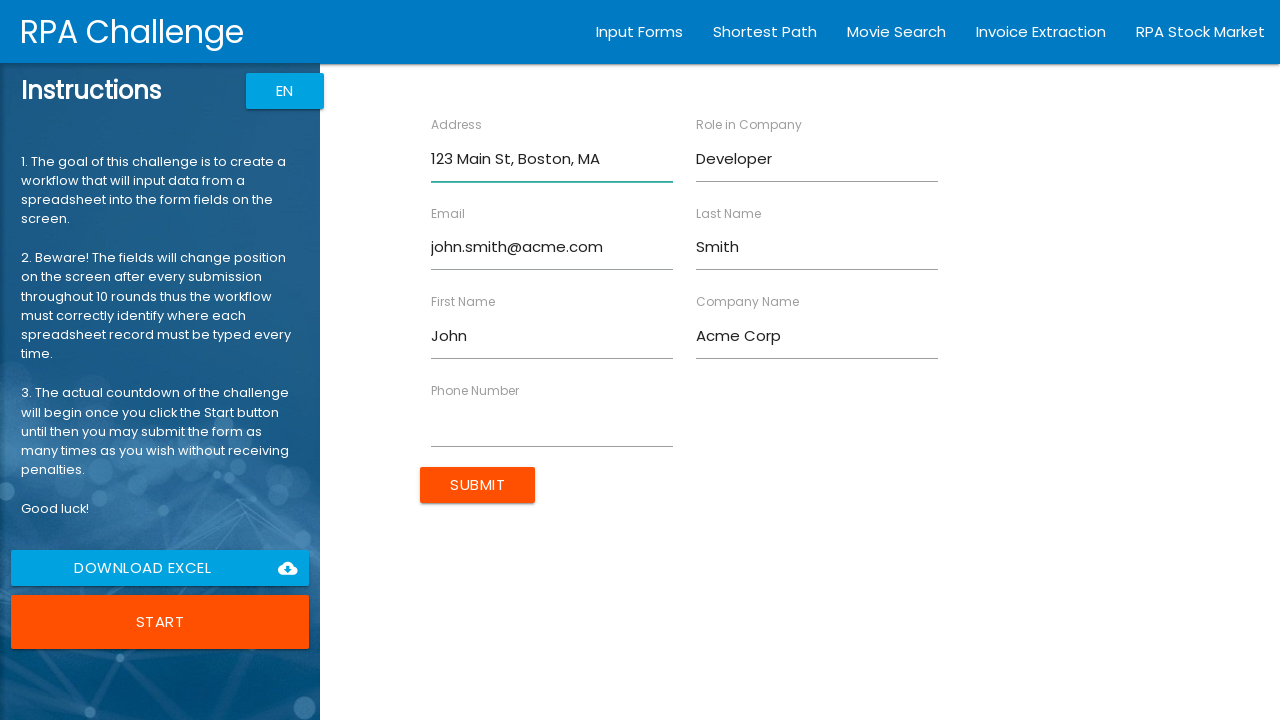

Filled Phone Number field with '5551234567' on xpath=//label[contains(text(), 'Phone Number')]/following-sibling::input
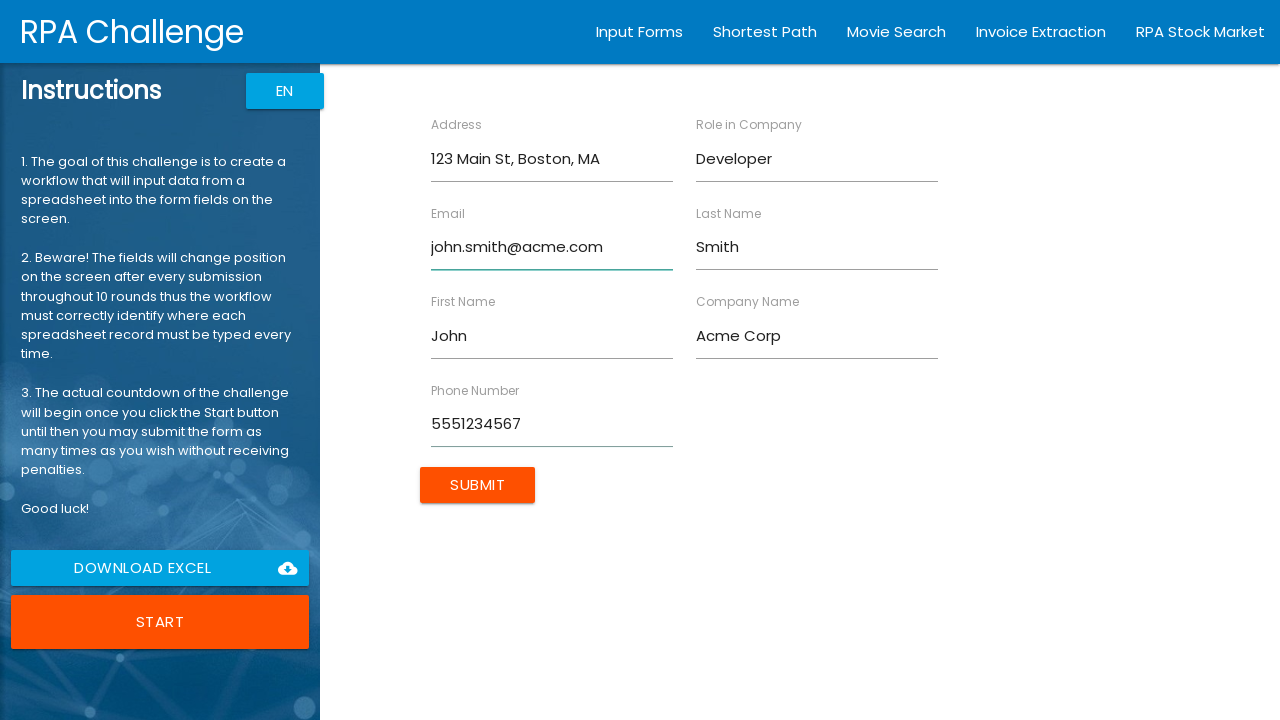

Clicked Submit button for entry: John Smith at (478, 485) on input[type='submit']
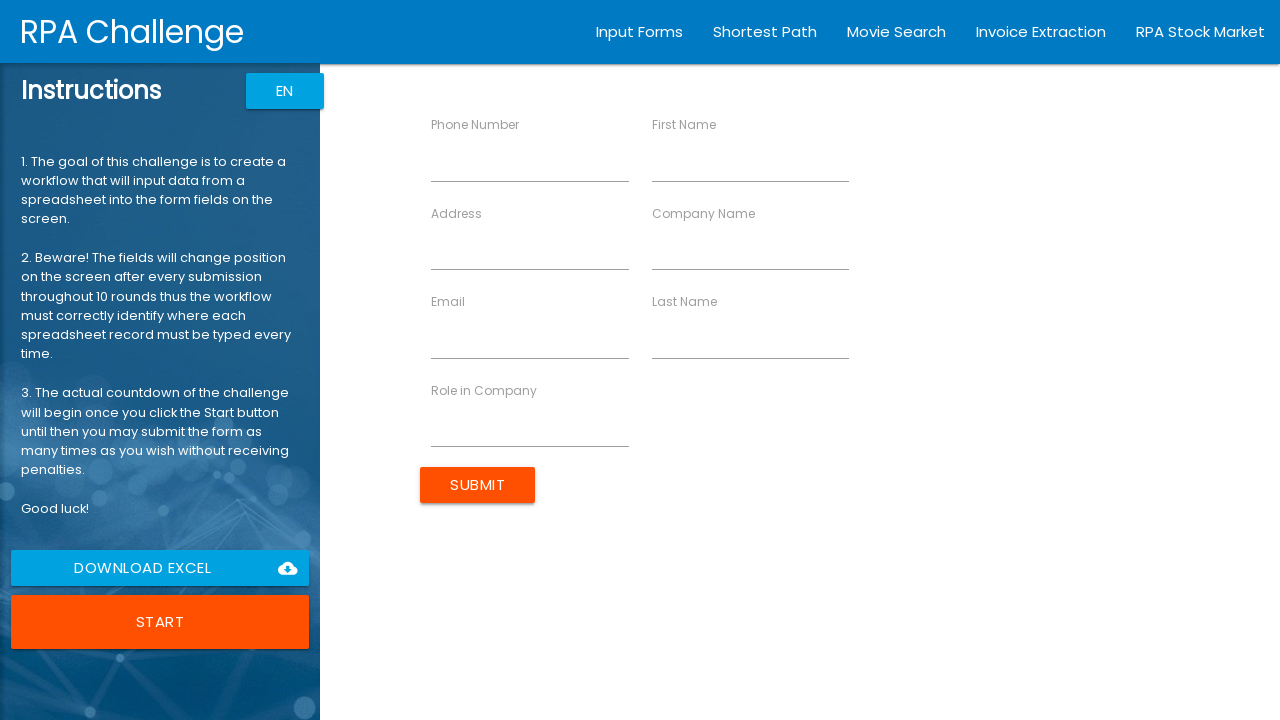

Waited 500ms for form to reset
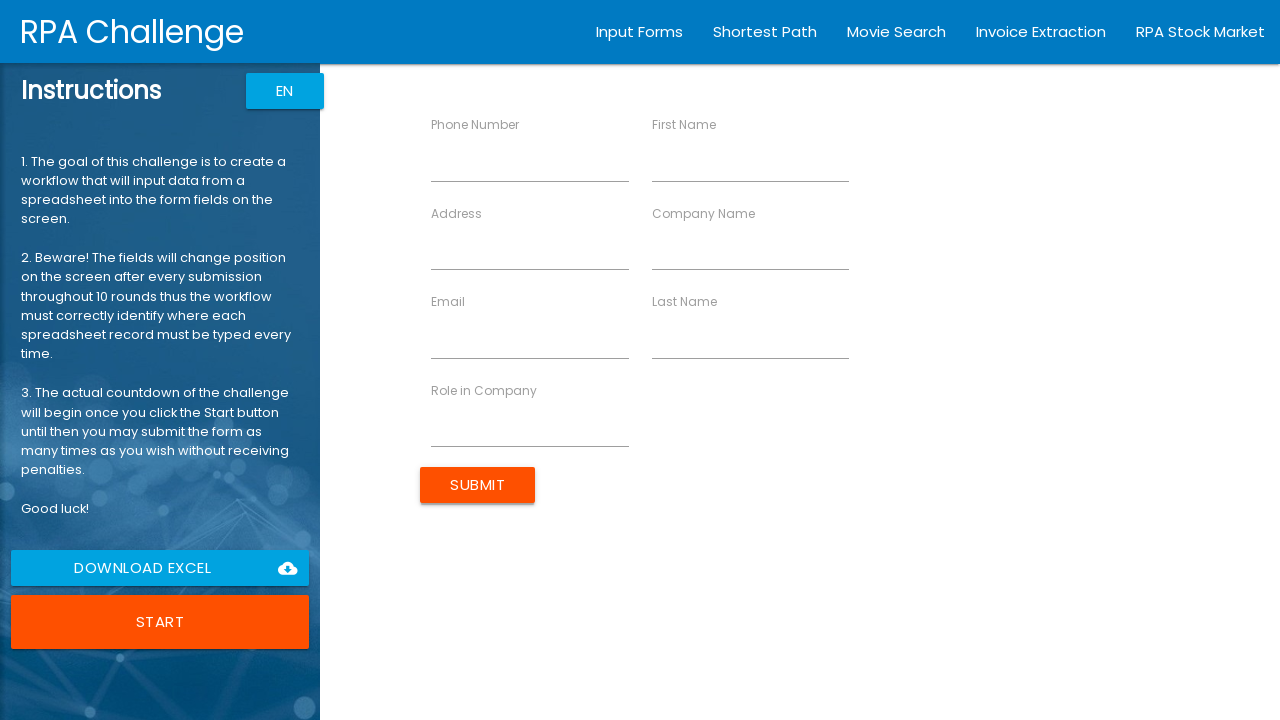

Filled First Name field with 'Sarah' on xpath=//label[contains(text(), 'First Name')]/following-sibling::input
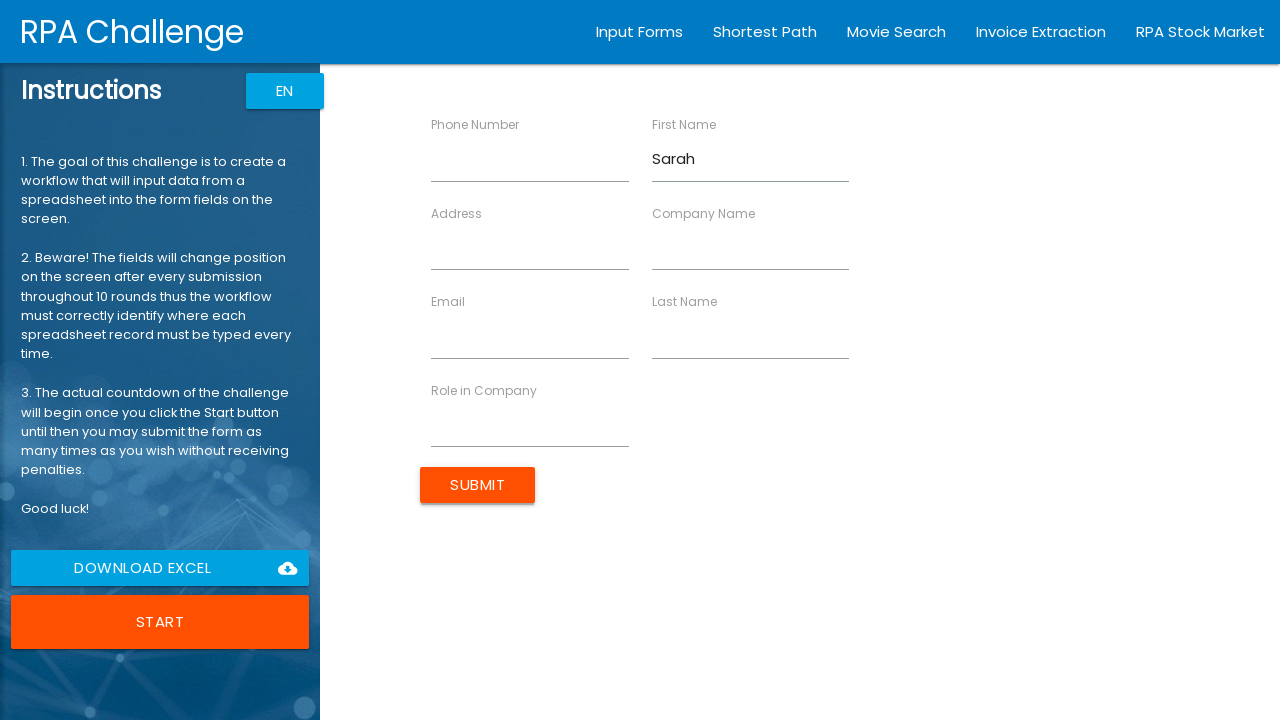

Filled Last Name field with 'Johnson' on xpath=//label[contains(text(), 'Last Name')]/following-sibling::input
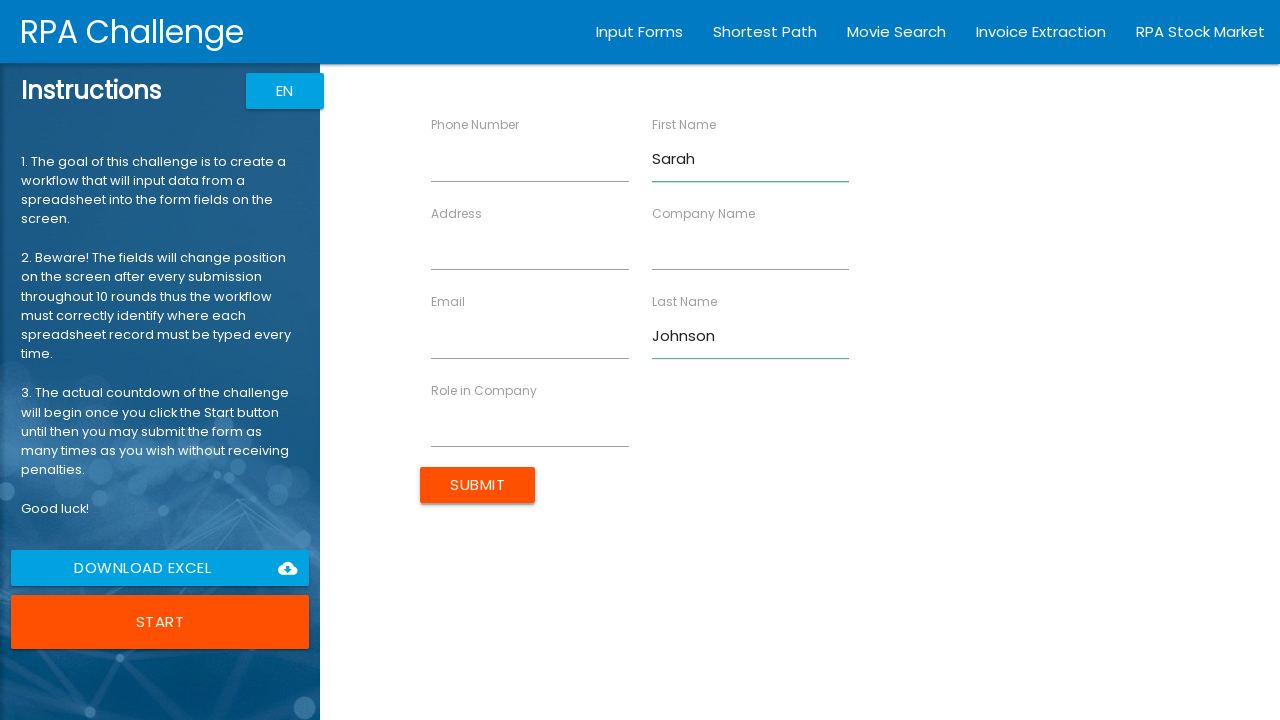

Filled Company Name field with 'Tech Solutions' on xpath=//label[contains(text(), 'Company Name')]/following-sibling::input
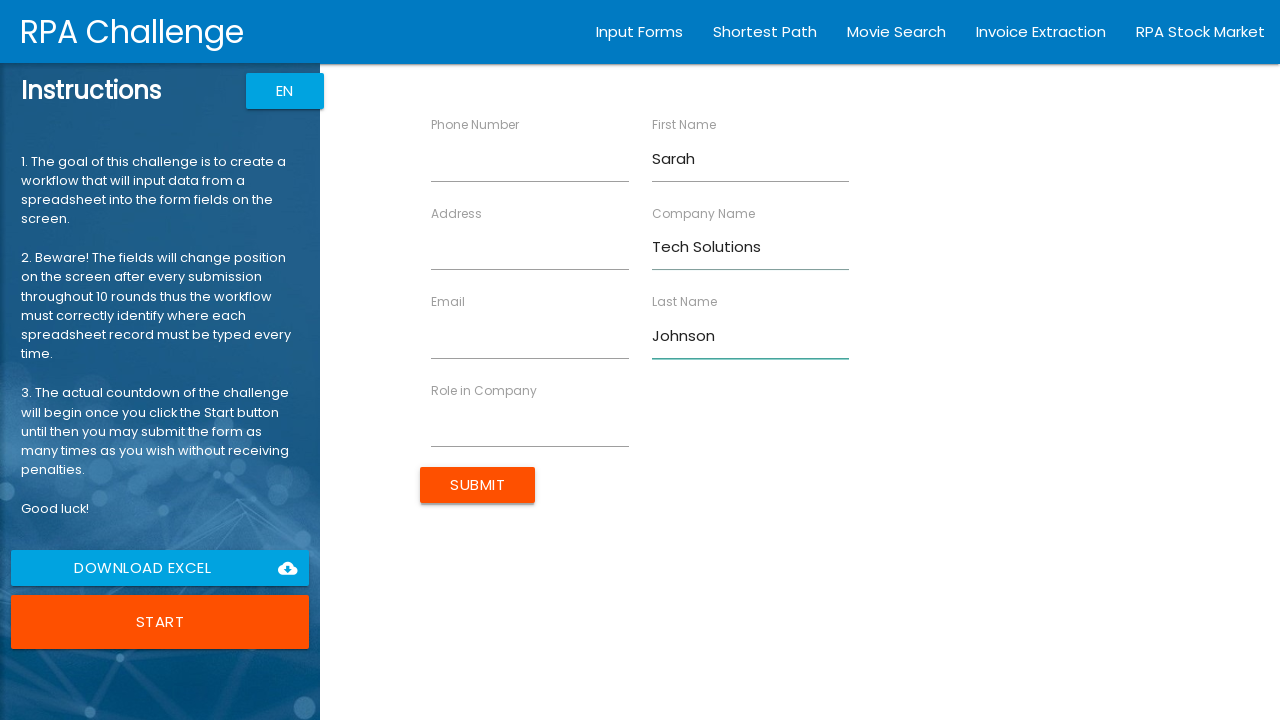

Filled Role in Company field with 'Manager' on xpath=//label[contains(text(), 'Role in Company')]/following-sibling::input
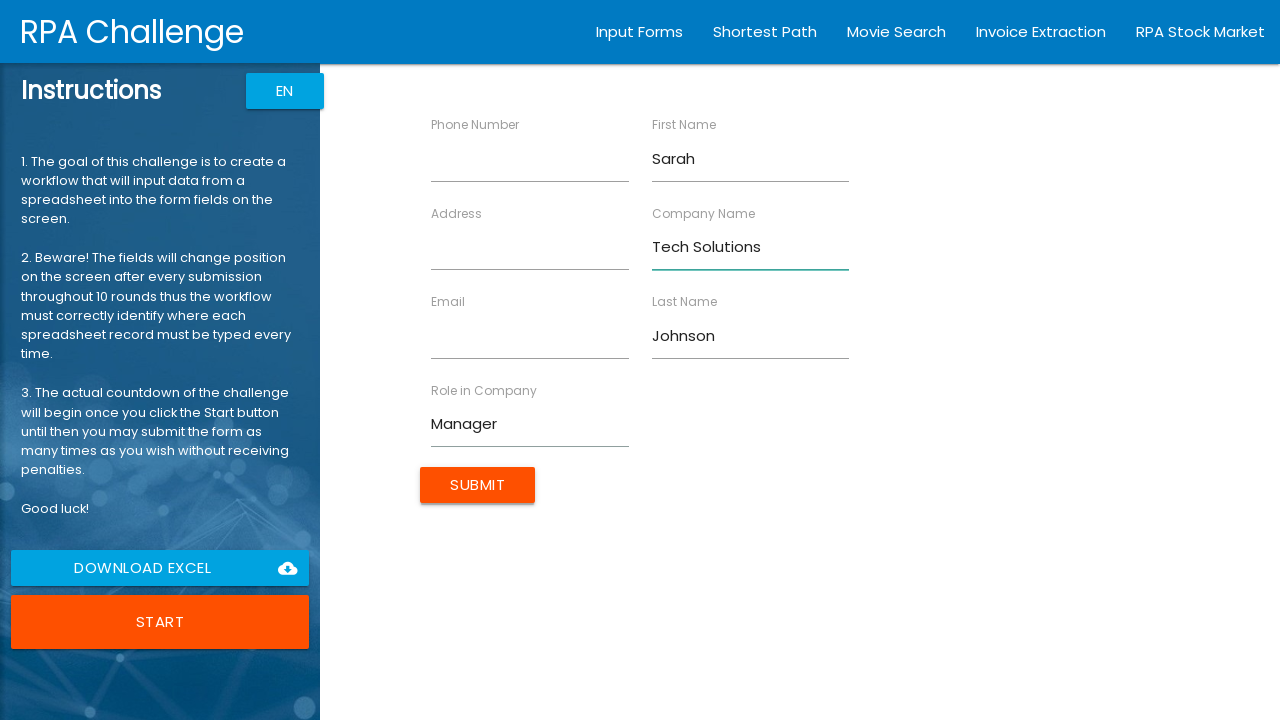

Filled Address field with '456 Oak Ave, Seattle, WA' on xpath=//label[contains(text(), 'Address')]/following-sibling::input
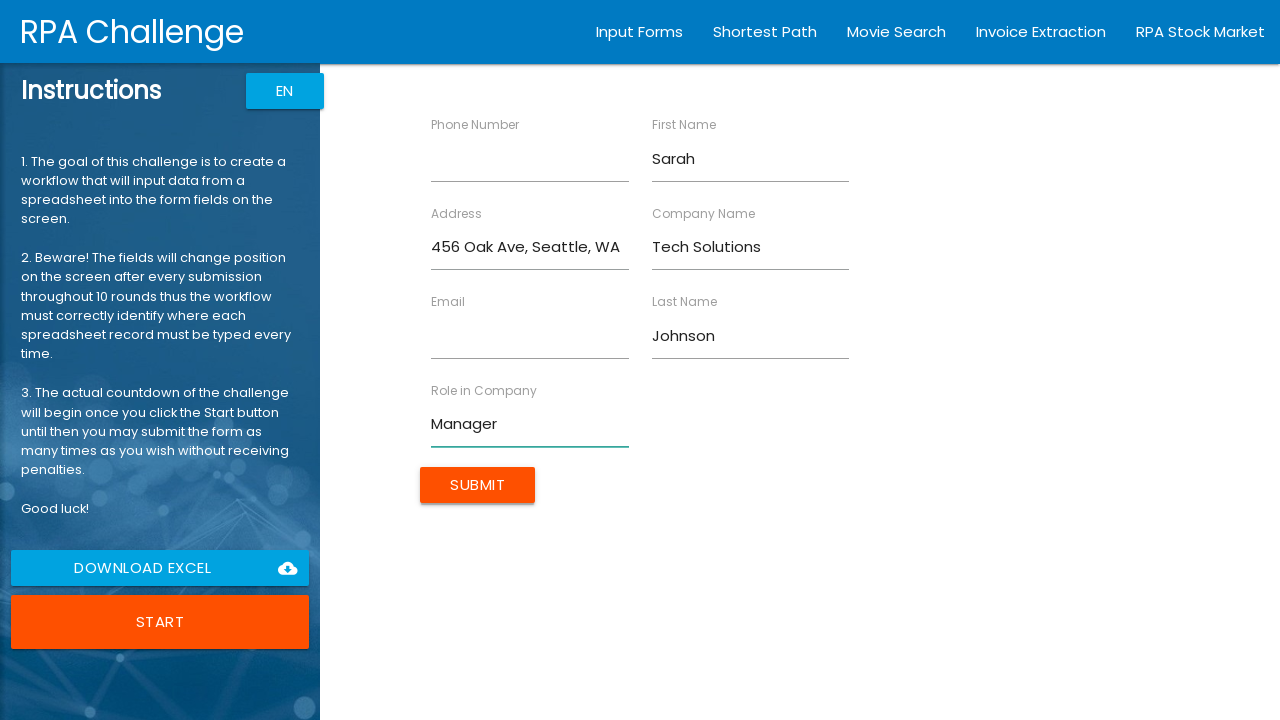

Filled Email field with 'sarah.j@techsol.com' on xpath=//label[contains(text(), 'Email')]/following-sibling::input
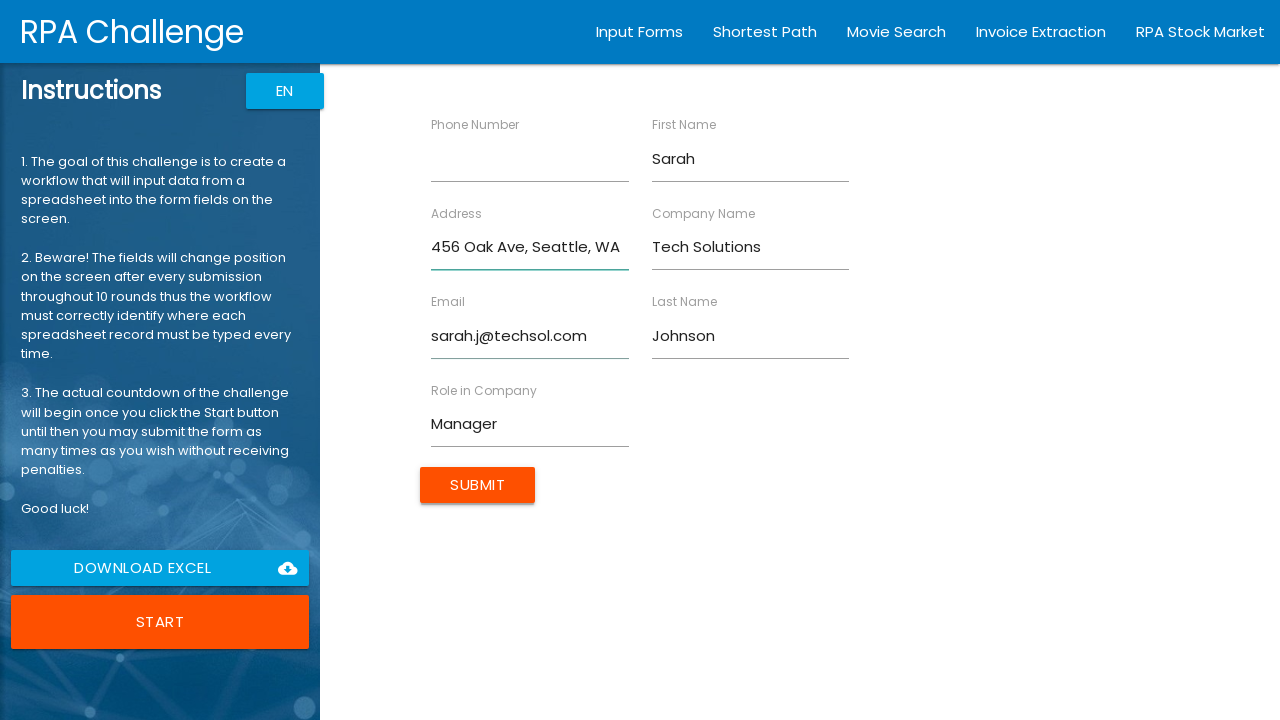

Filled Phone Number field with '5559876543' on xpath=//label[contains(text(), 'Phone Number')]/following-sibling::input
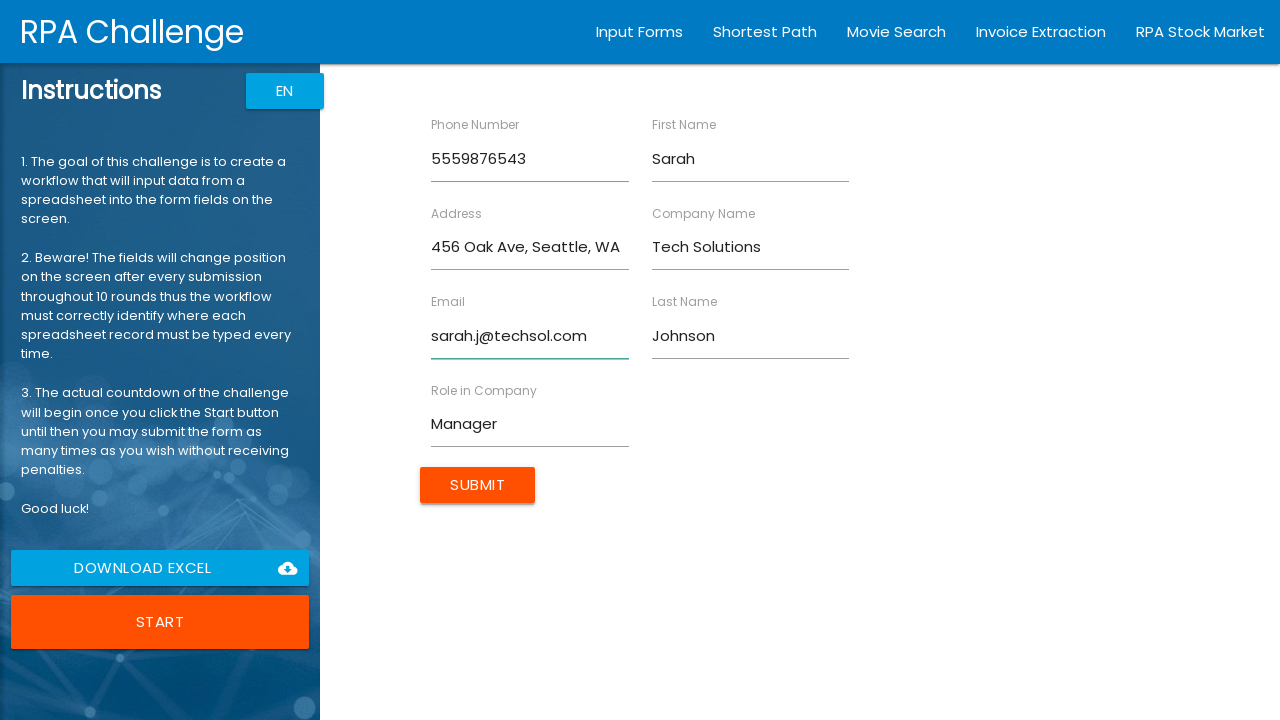

Clicked Submit button for entry: Sarah Johnson at (478, 485) on input[type='submit']
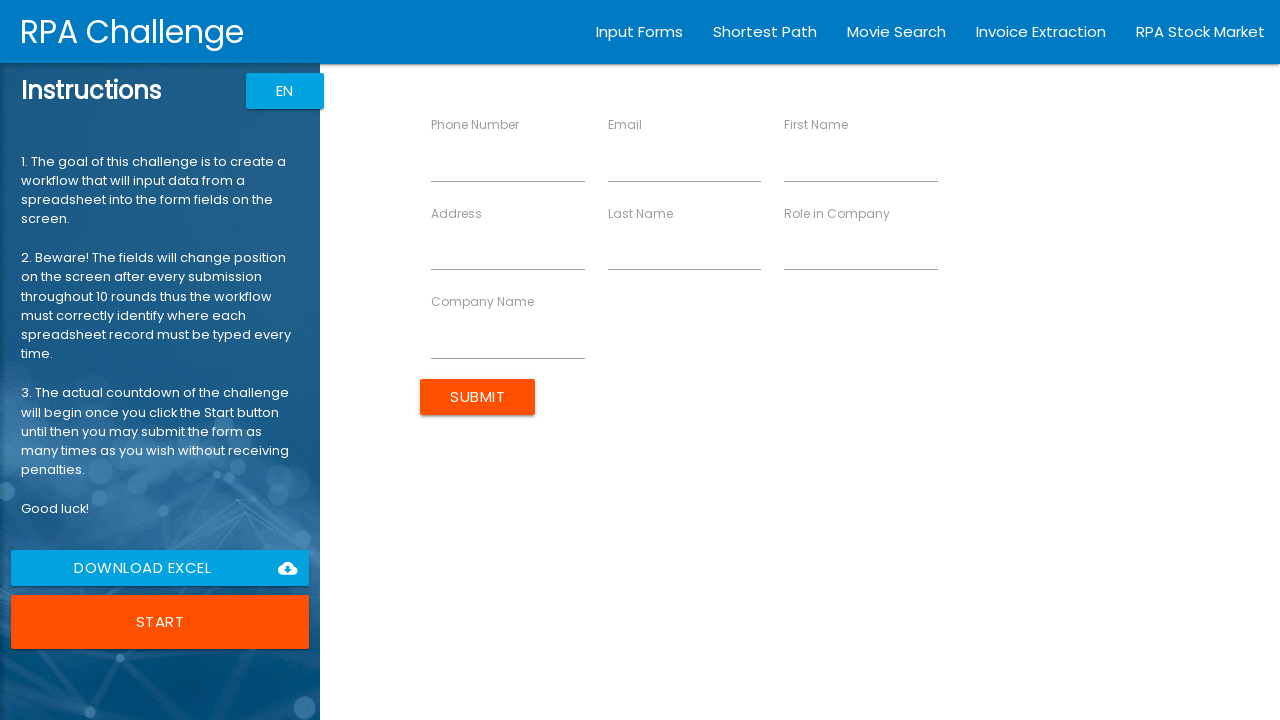

Waited 500ms for form to reset
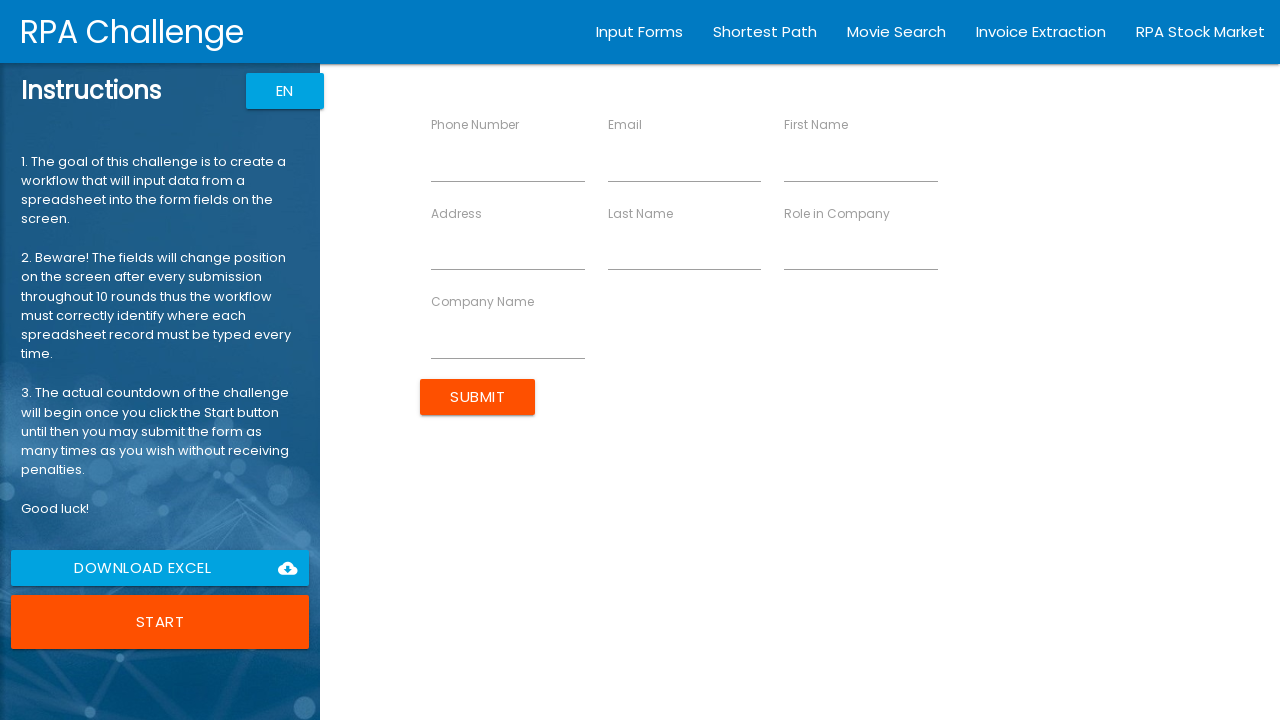

Filled First Name field with 'Michael' on xpath=//label[contains(text(), 'First Name')]/following-sibling::input
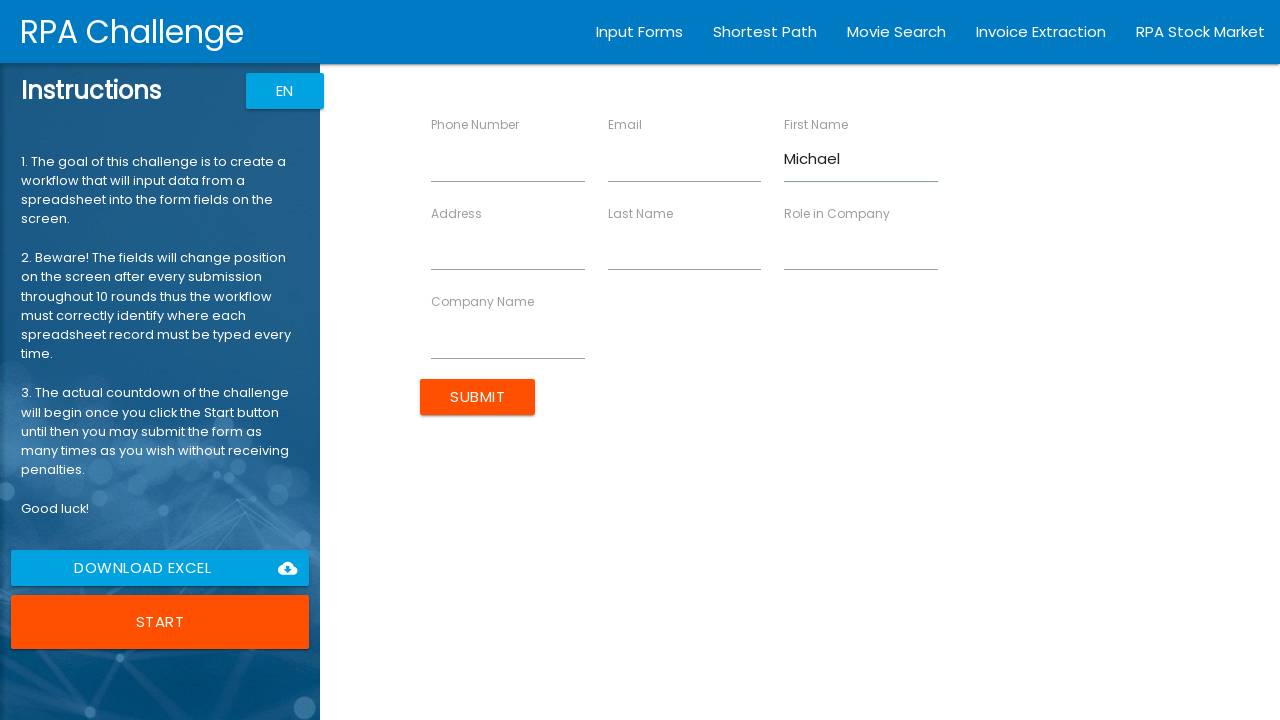

Filled Last Name field with 'Williams' on xpath=//label[contains(text(), 'Last Name')]/following-sibling::input
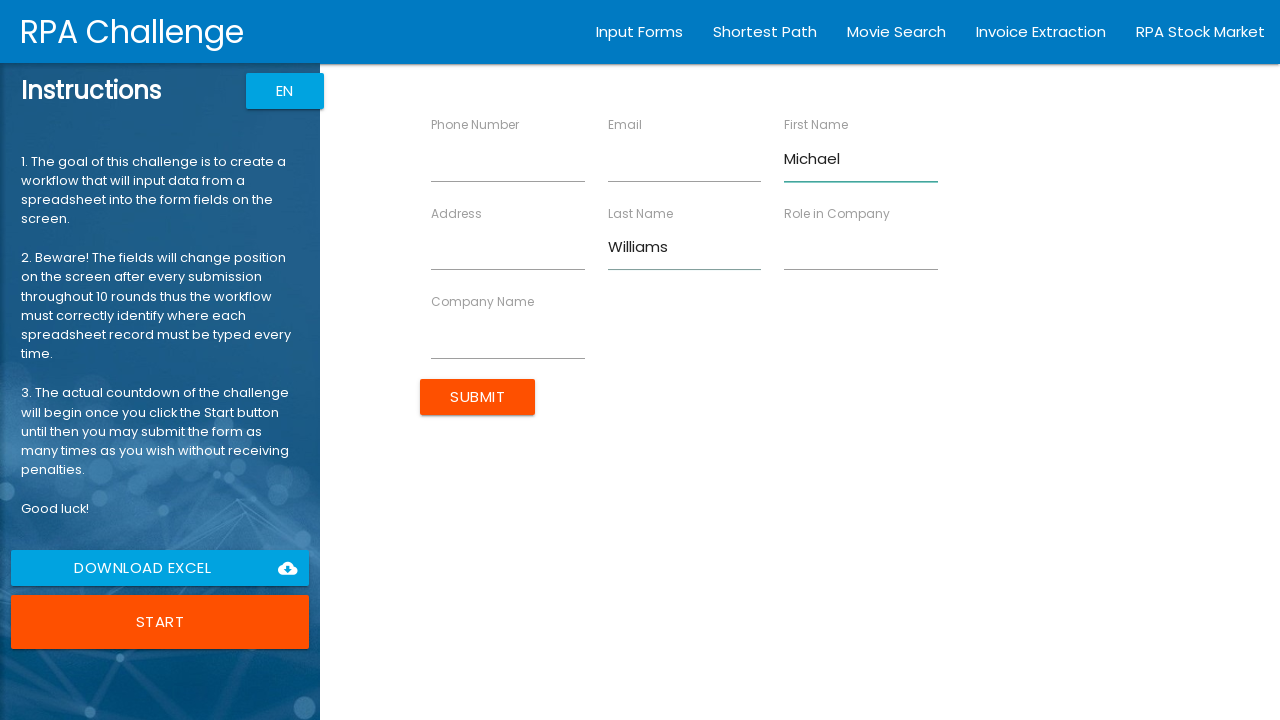

Filled Company Name field with 'Global Industries' on xpath=//label[contains(text(), 'Company Name')]/following-sibling::input
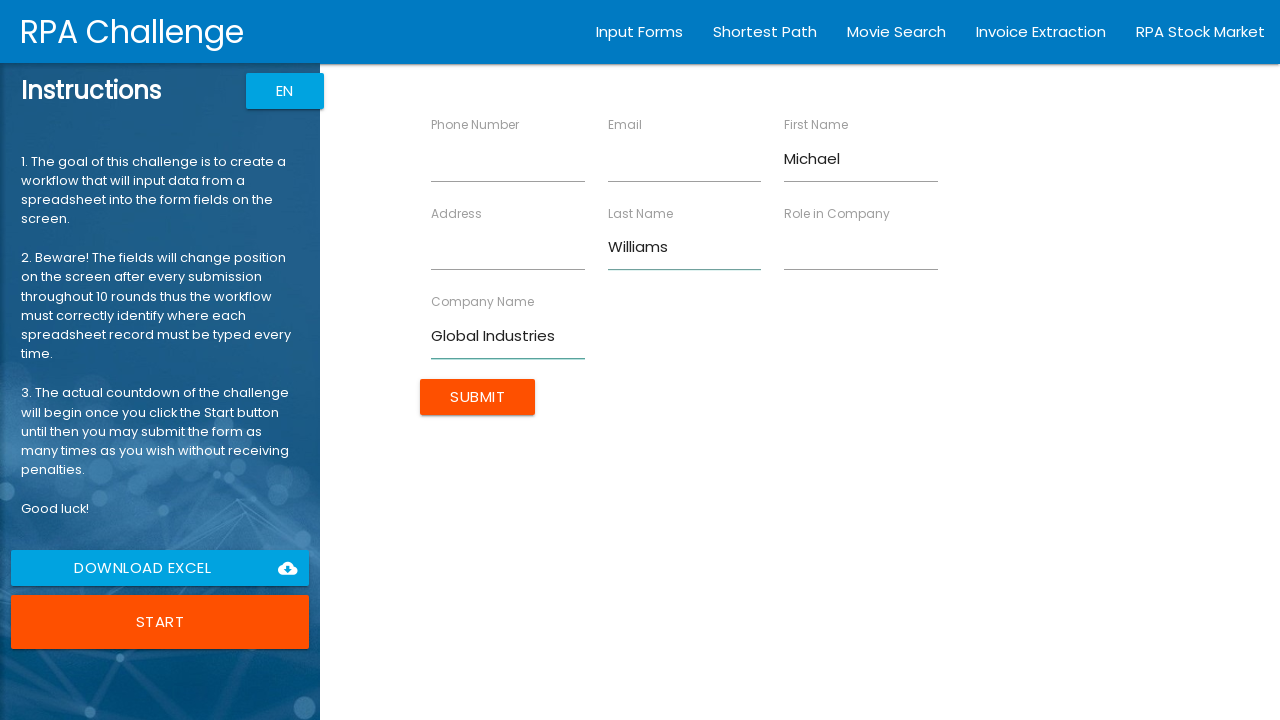

Filled Role in Company field with 'Analyst' on xpath=//label[contains(text(), 'Role in Company')]/following-sibling::input
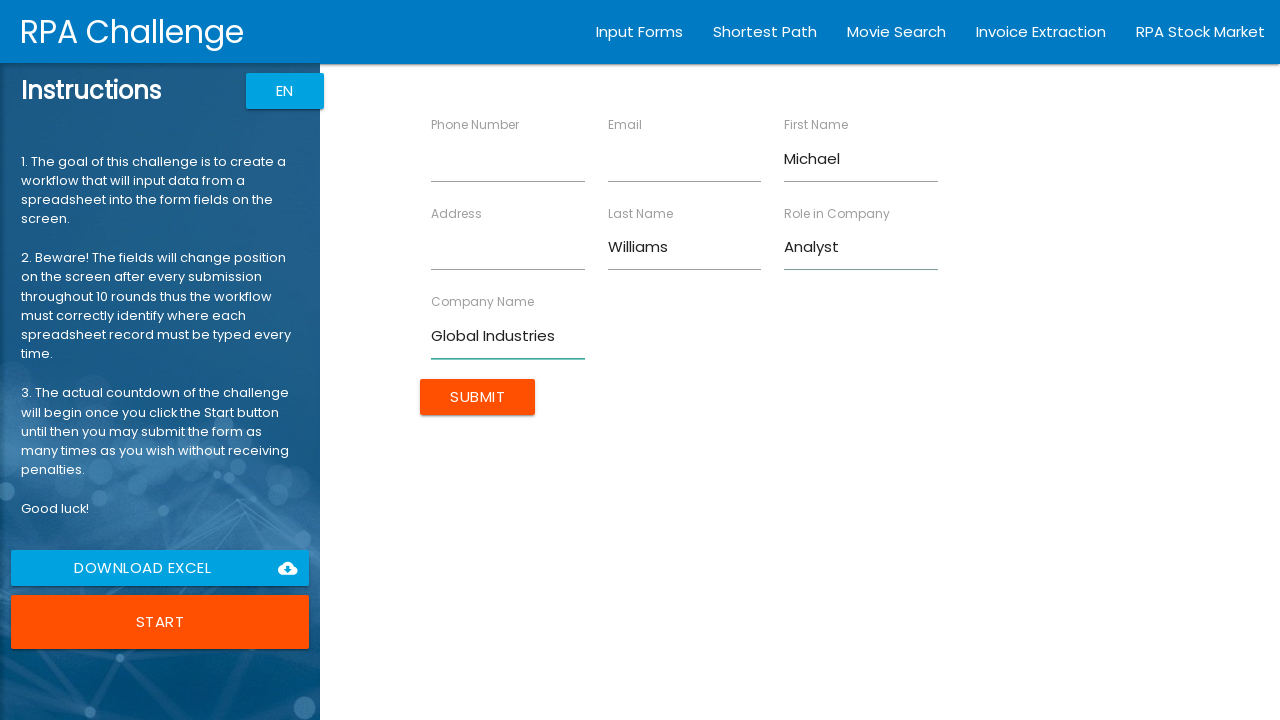

Filled Address field with '789 Pine Rd, Austin, TX' on xpath=//label[contains(text(), 'Address')]/following-sibling::input
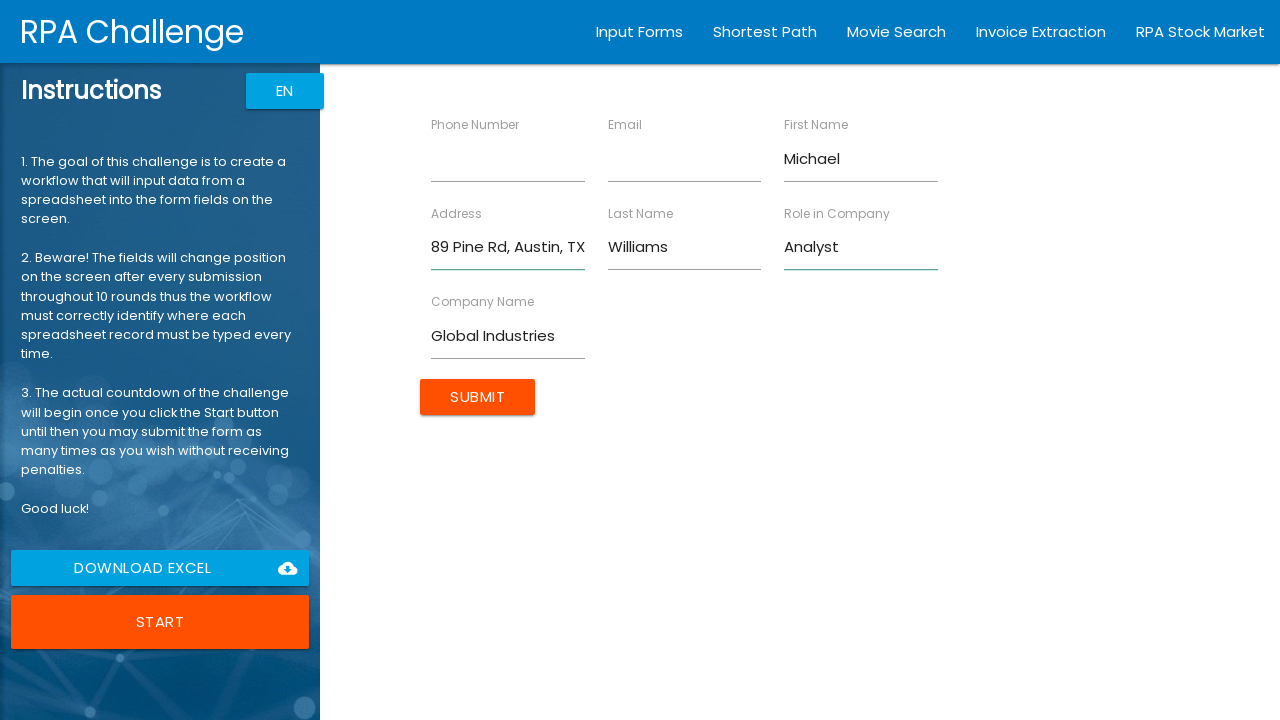

Filled Email field with 'm.williams@global.com' on xpath=//label[contains(text(), 'Email')]/following-sibling::input
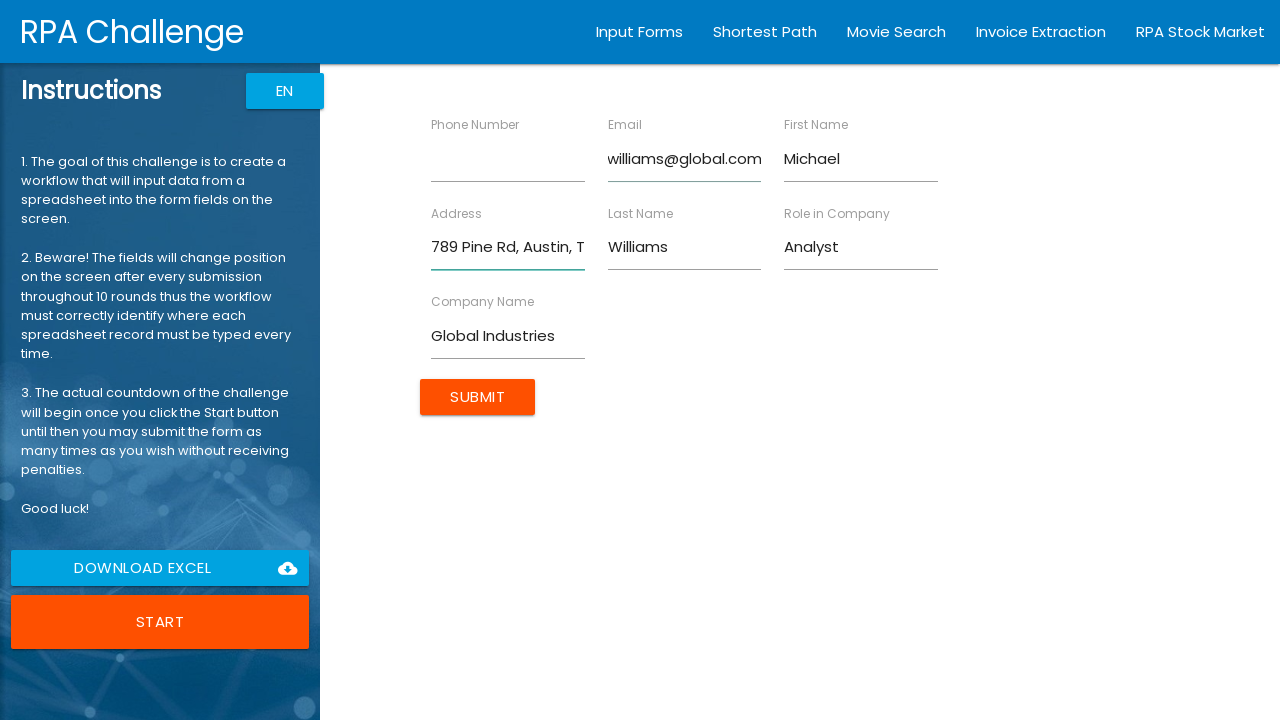

Filled Phone Number field with '5554567890' on xpath=//label[contains(text(), 'Phone Number')]/following-sibling::input
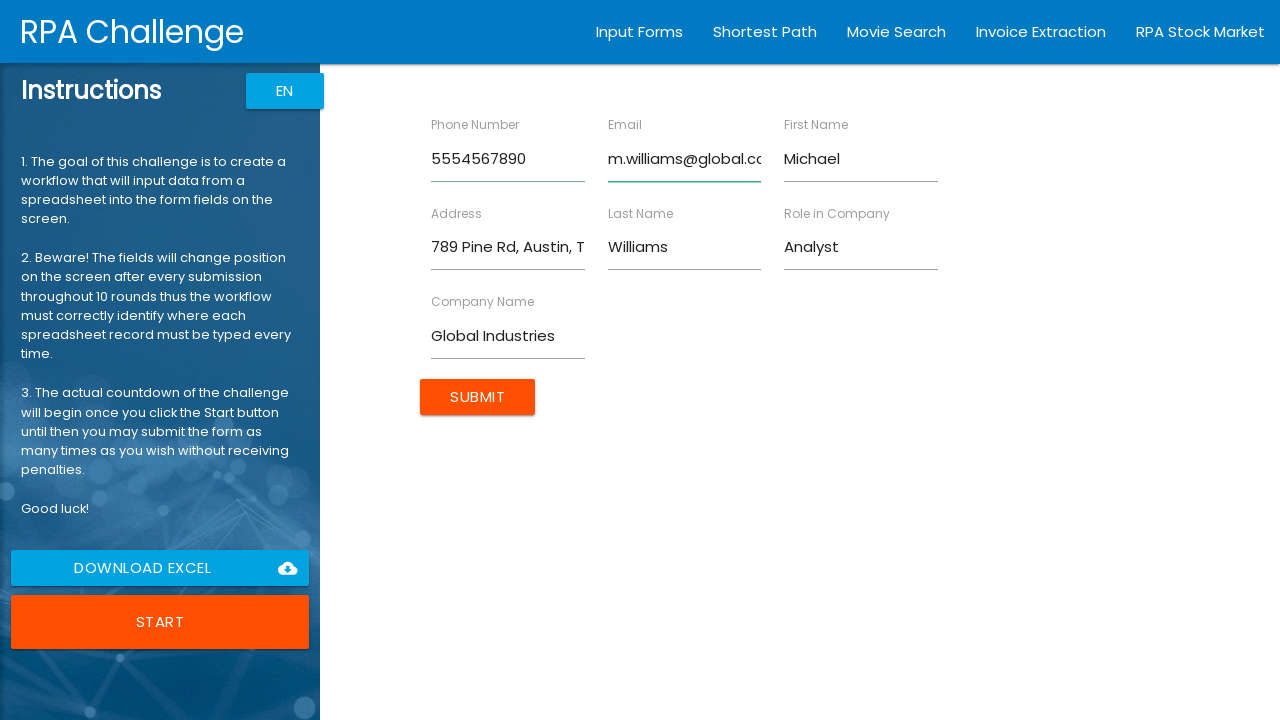

Clicked Submit button for entry: Michael Williams at (478, 396) on input[type='submit']
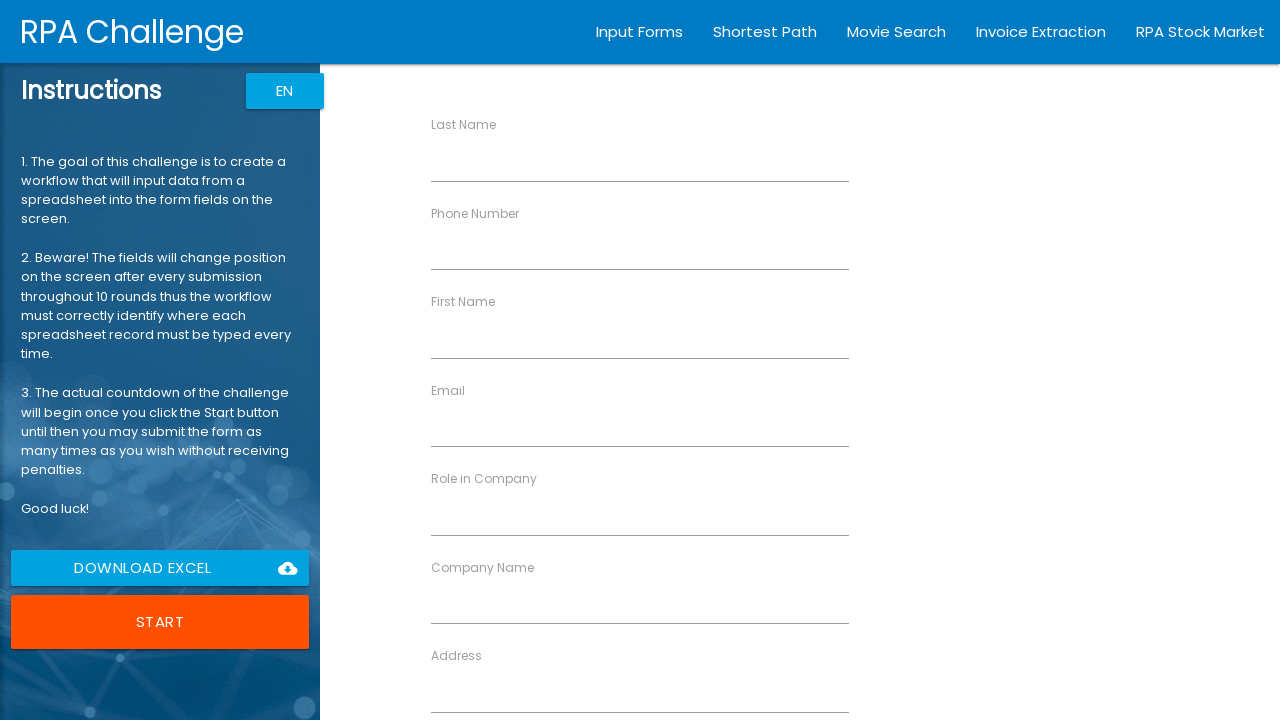

Waited 500ms for form to reset
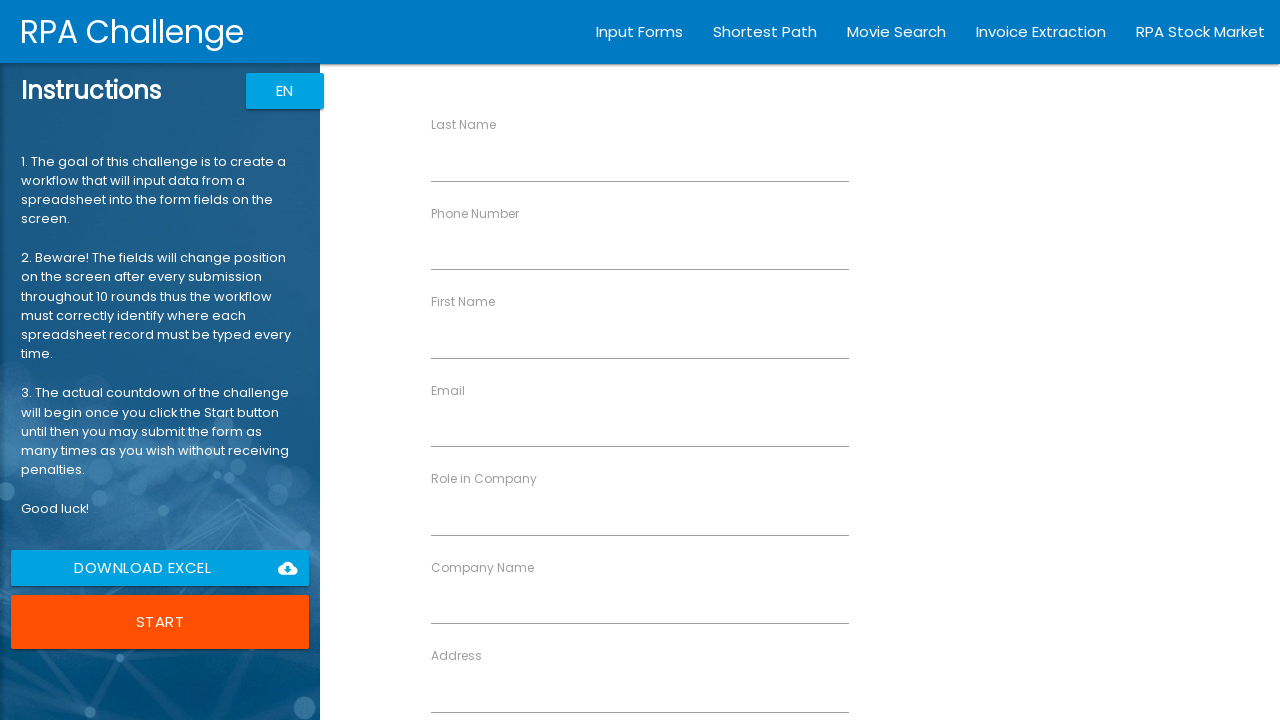

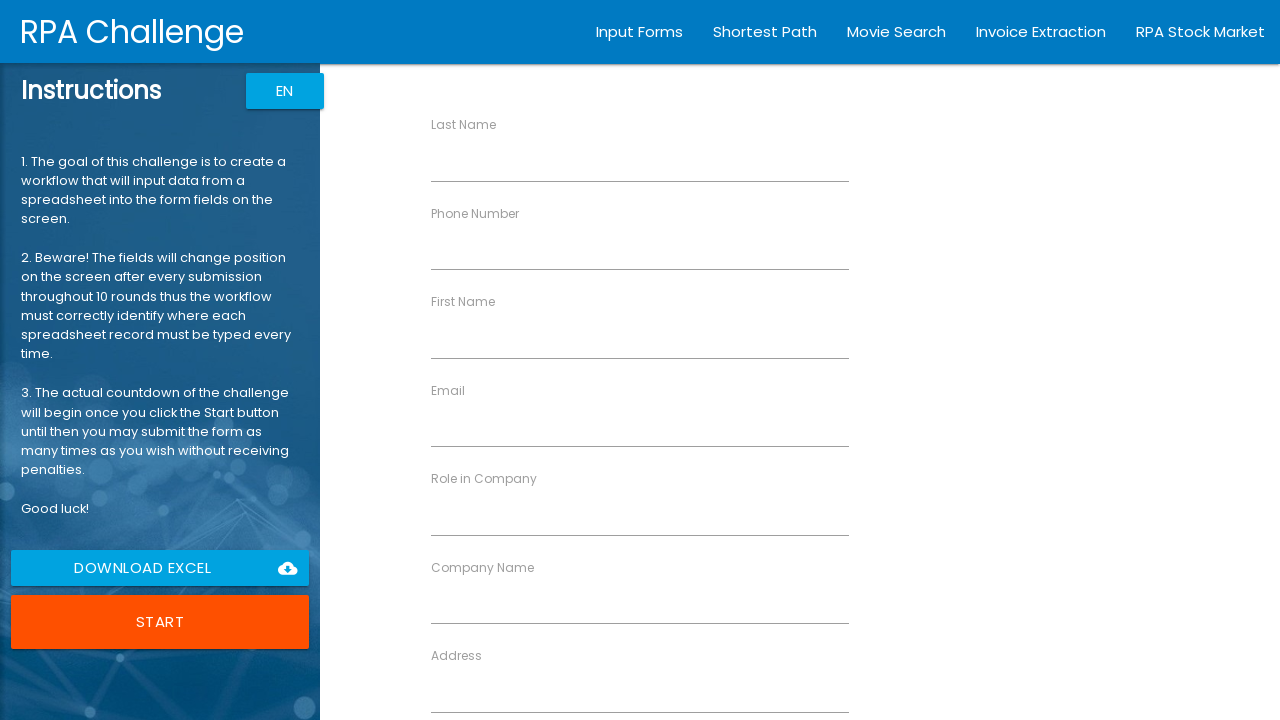